Tests opening a new window and switching between windows

Starting URL: https://the-internet.herokuapp.com/windows

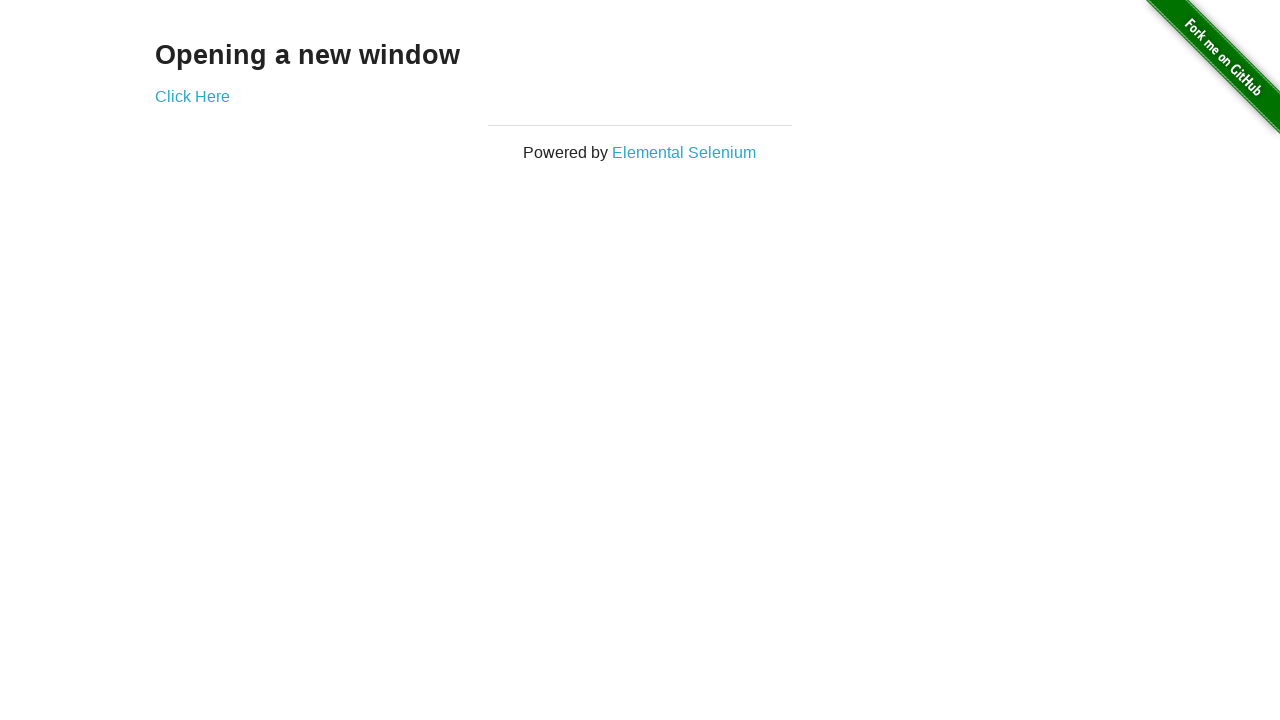

Clicked 'Click Here' link to open a new window at (192, 96) on text='Click Here'
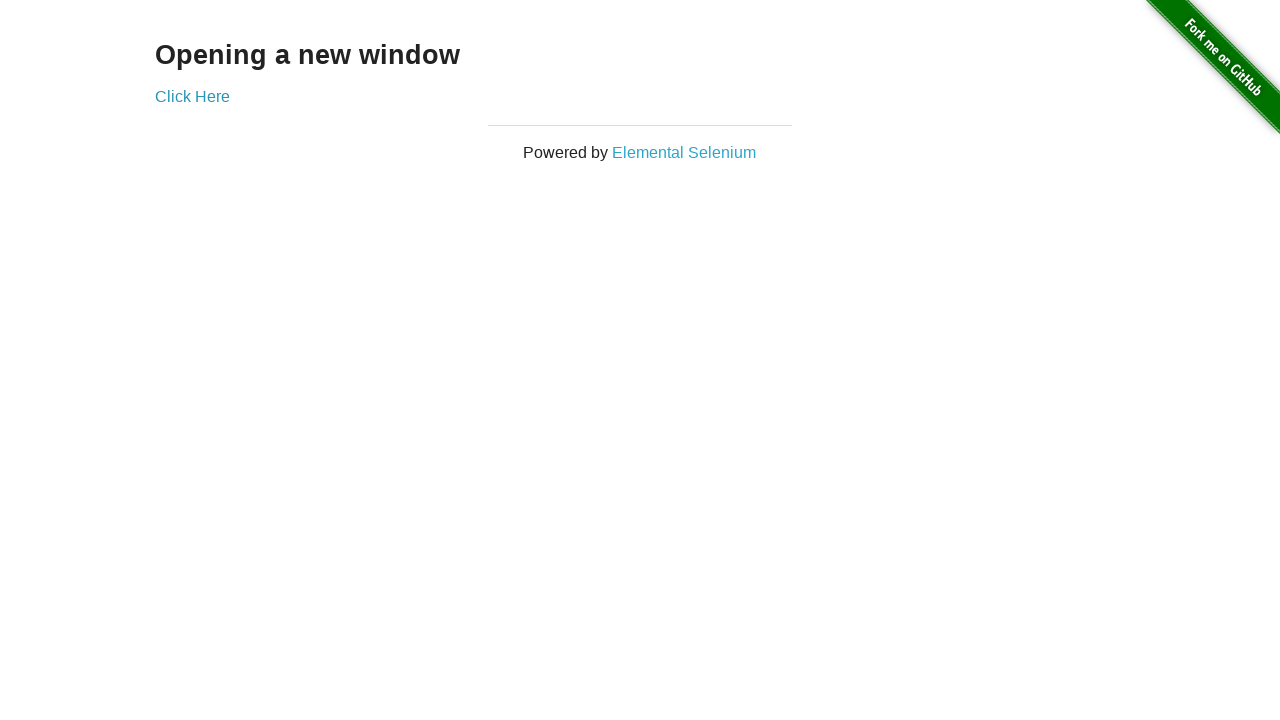

New window popup captured and stored
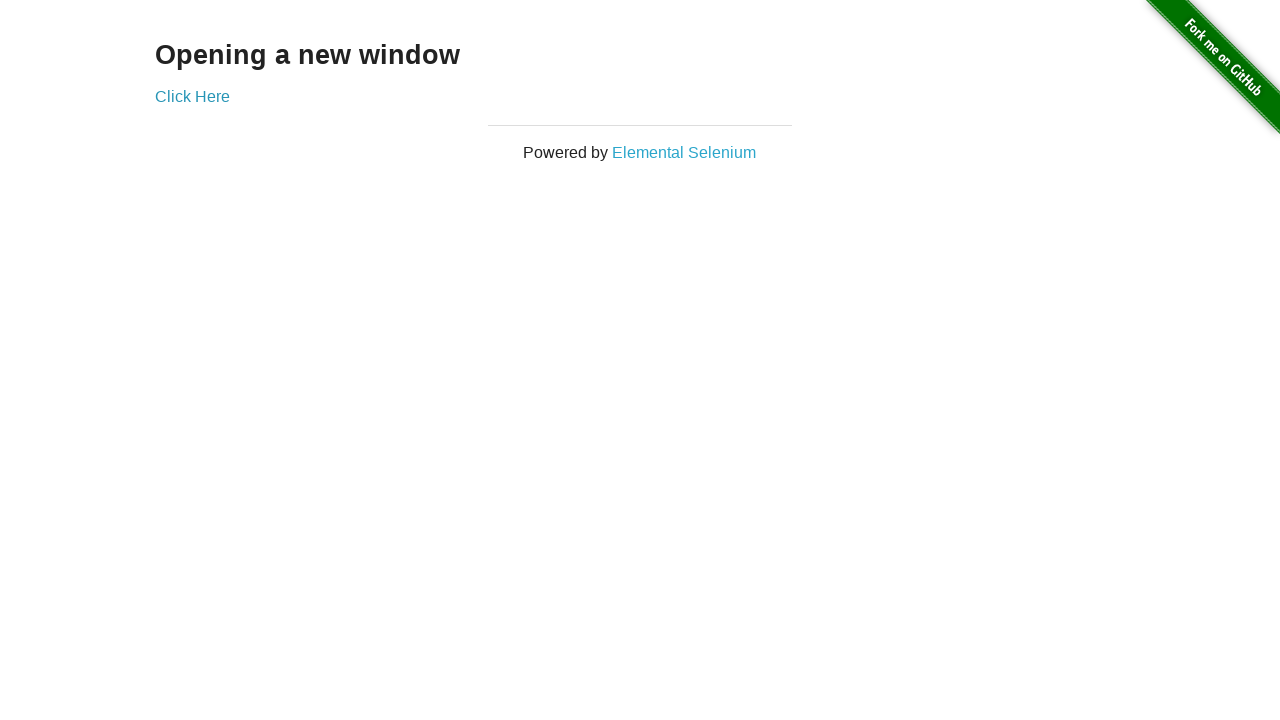

Remained on original window (Playwright context already on first window)
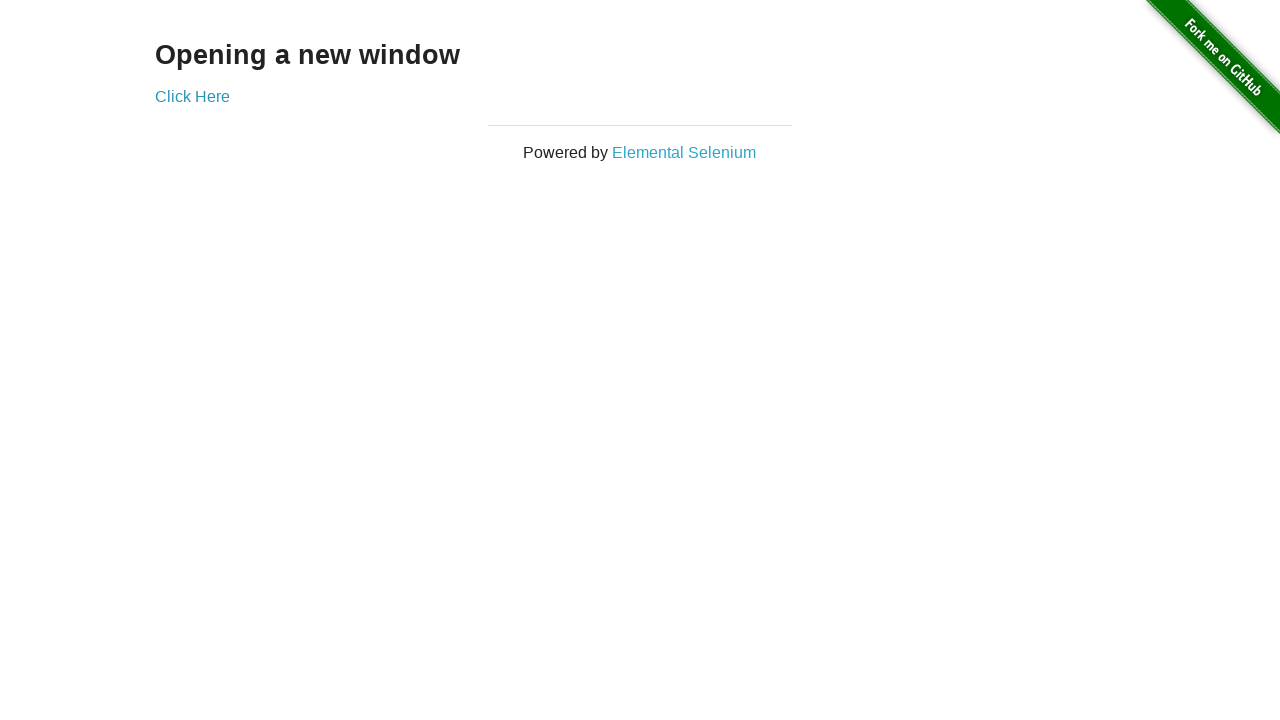

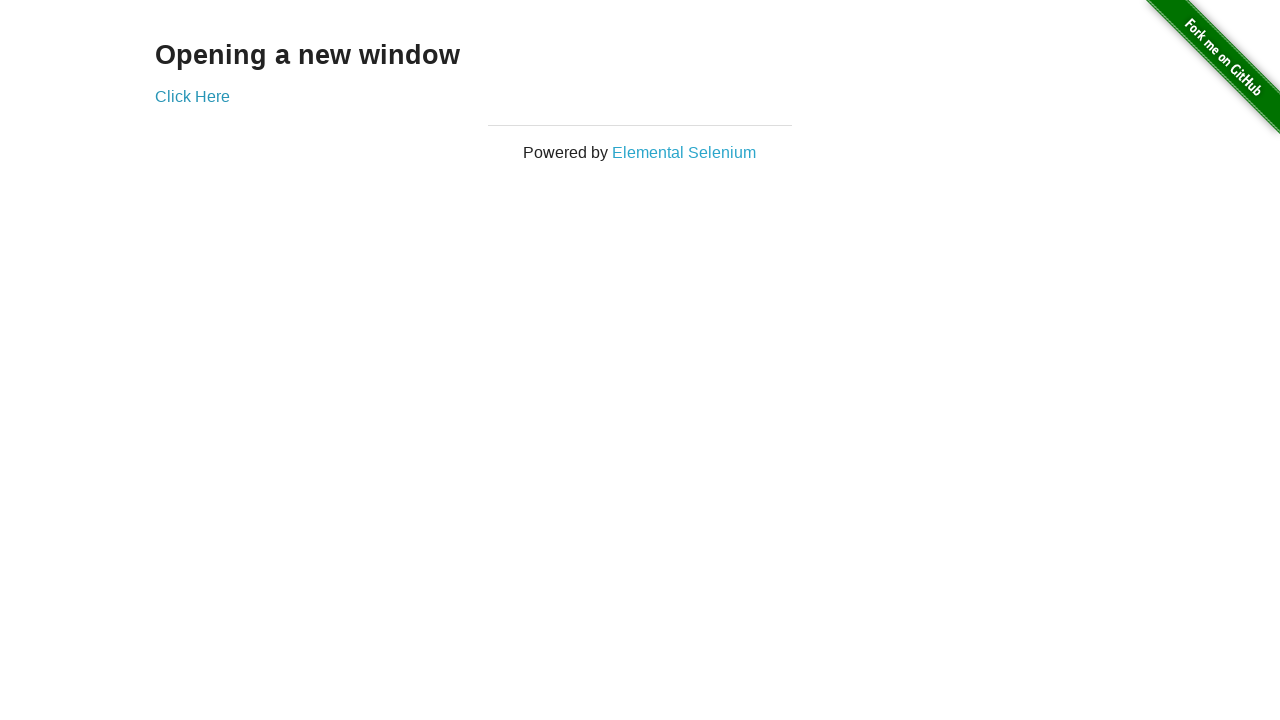